Tests successful form submission with valid data and verifies the new entry appears in the table

Starting URL: https://demoqa.com/webtables

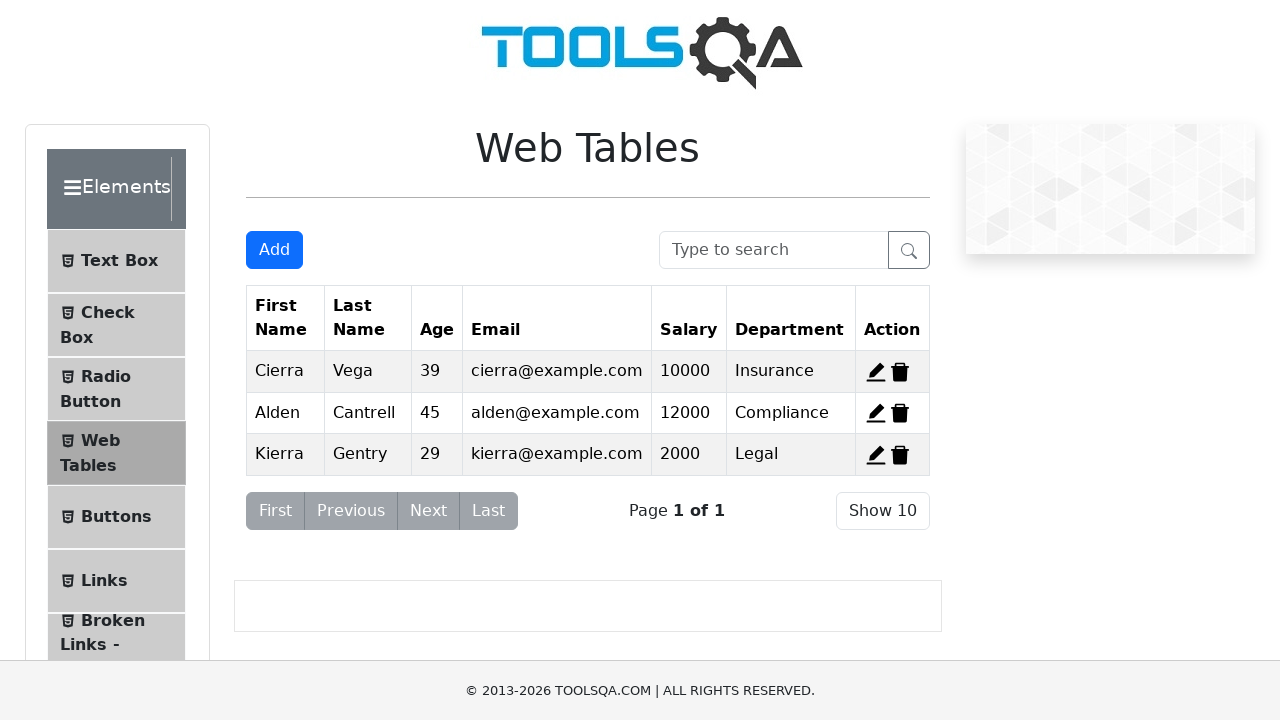

Clicked Add button to open form at (274, 250) on button#addNewRecordButton
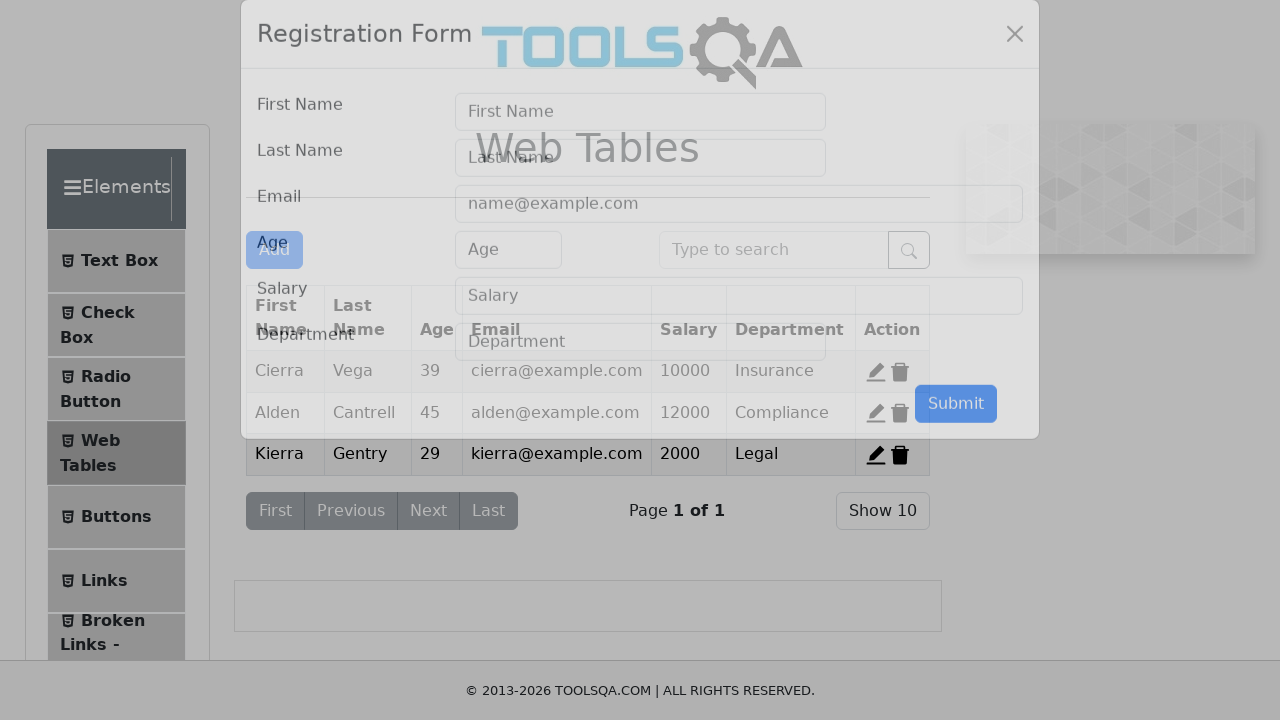

Filled firstName field with 'Robert' on input#firstName
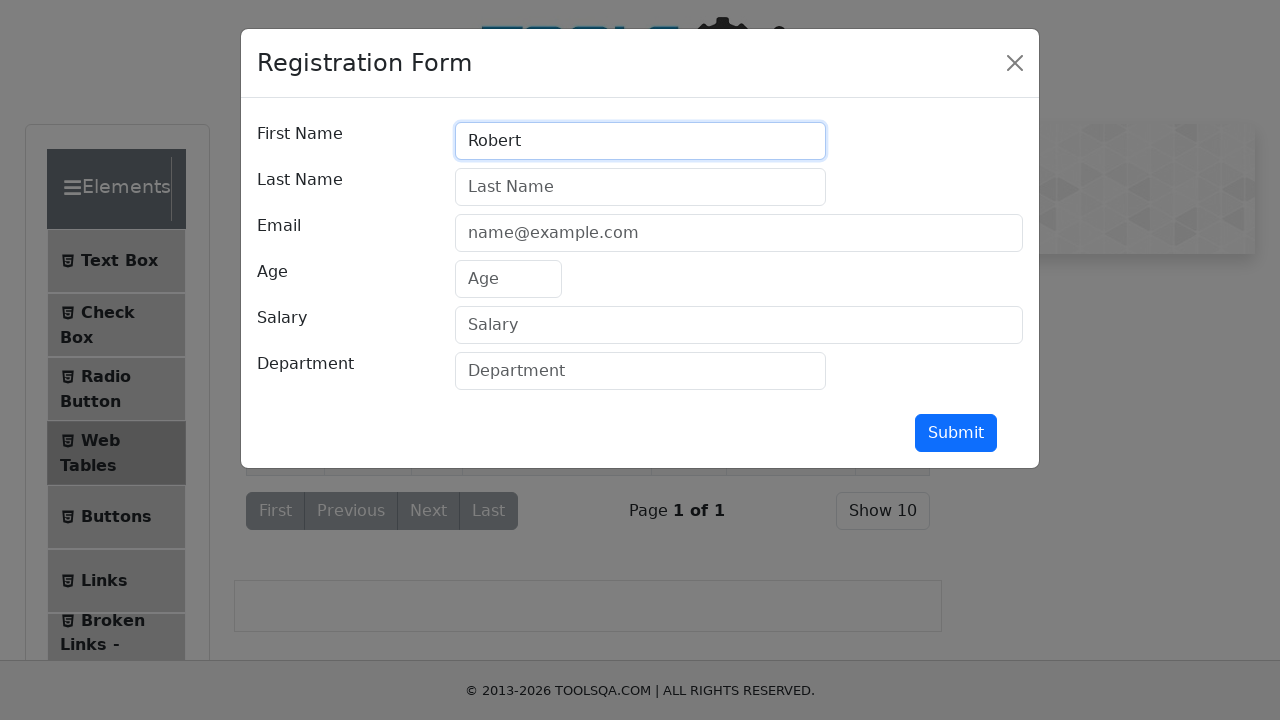

Filled lastName field with 'Johnson' on input#lastName
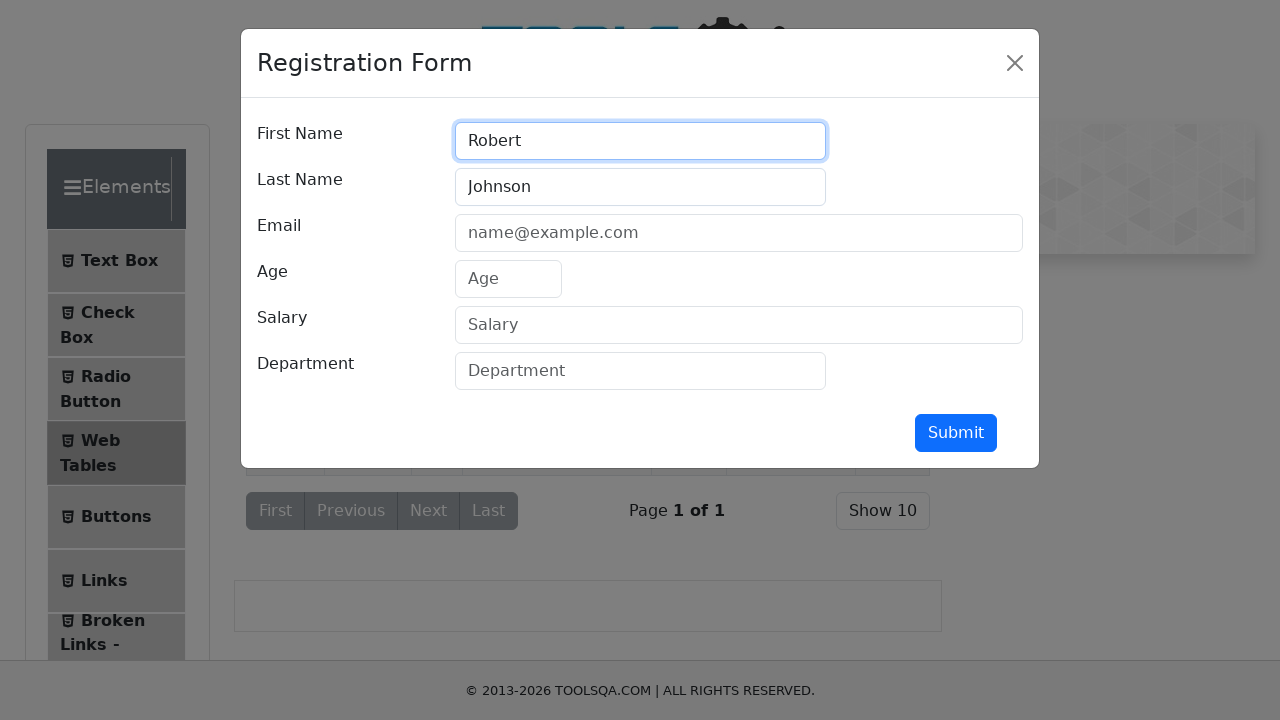

Filled age field with '42' on input#age
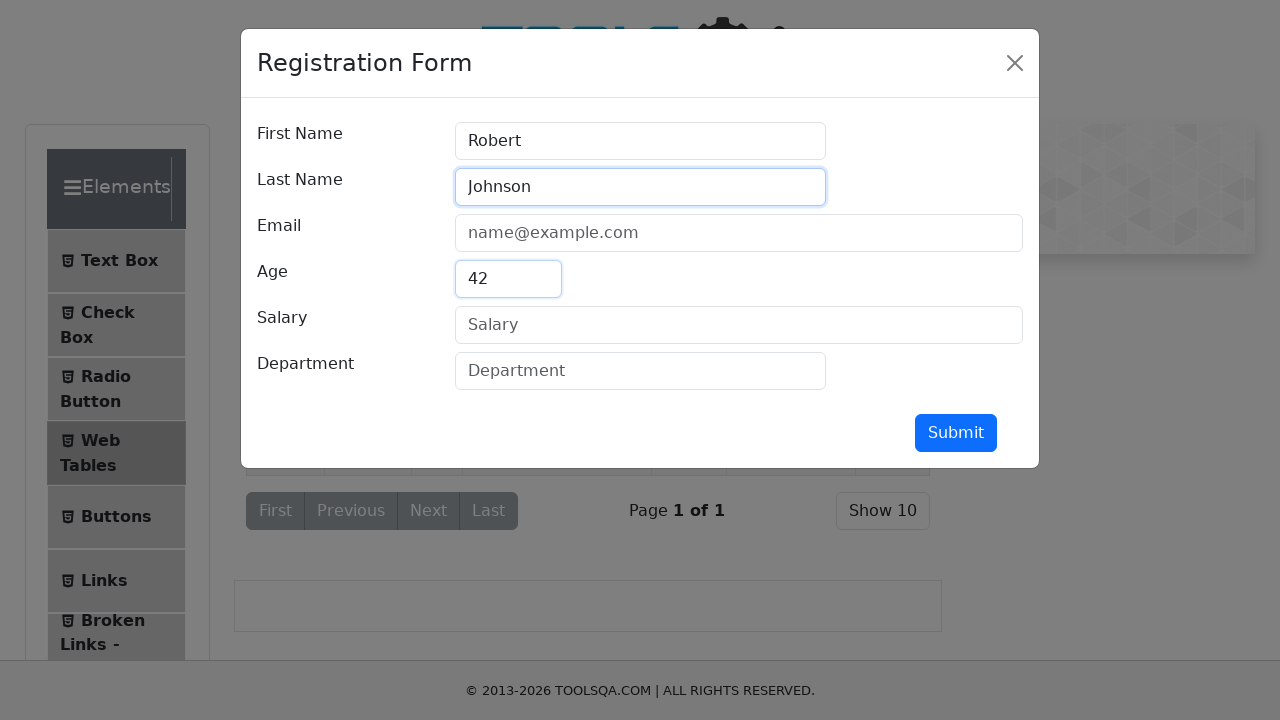

Filled salary field with '3000' on input#salary
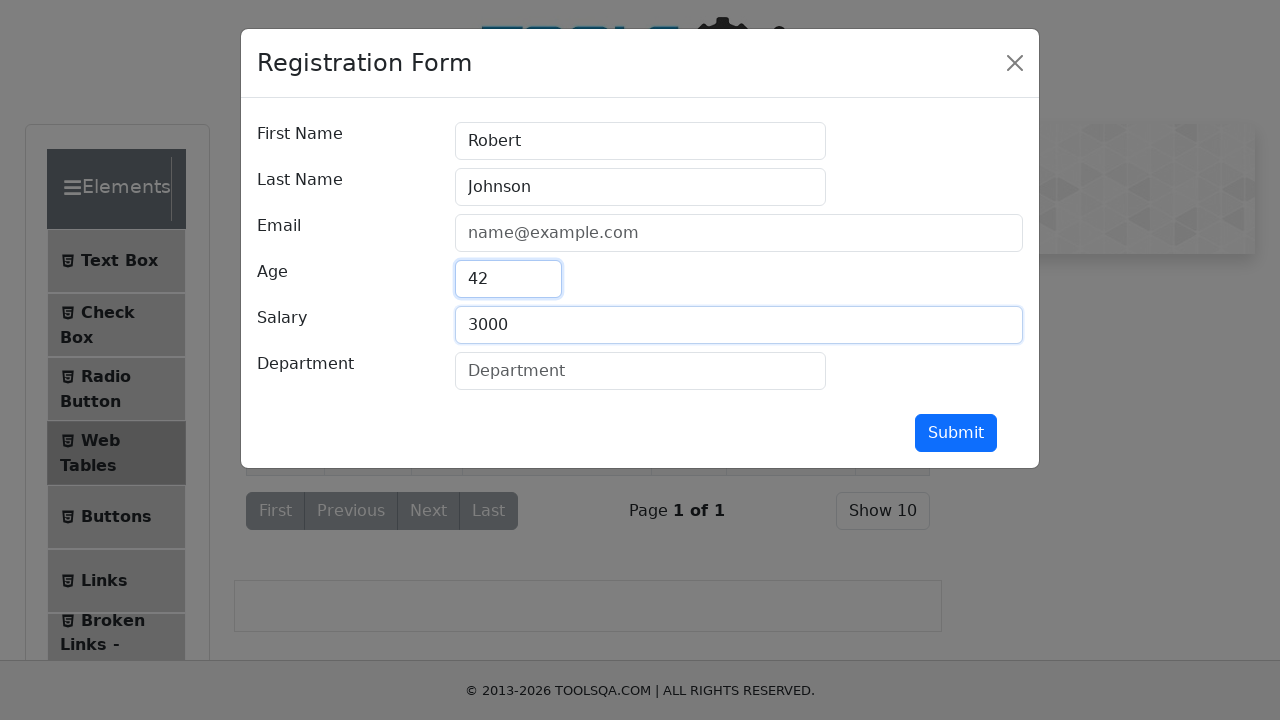

Filled department field with 'deparrrtment' on input#department
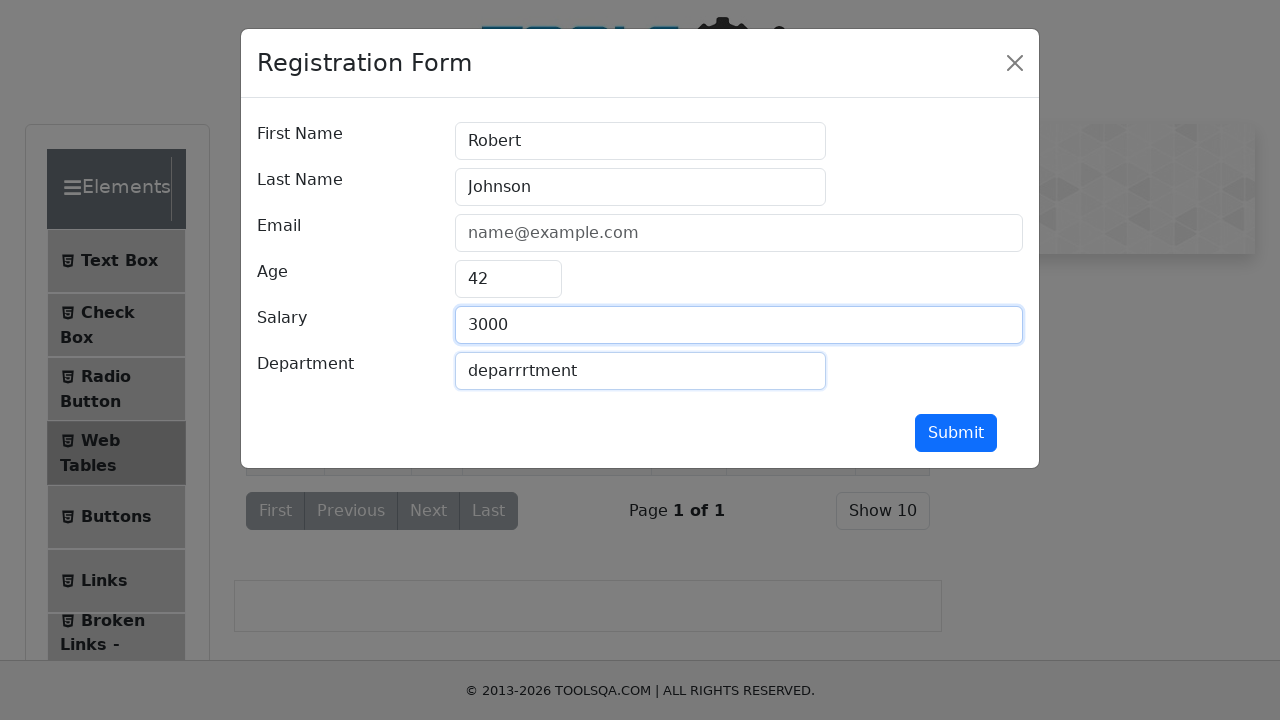

Filled userEmail field with 'abv@gmail.com' on input#userEmail
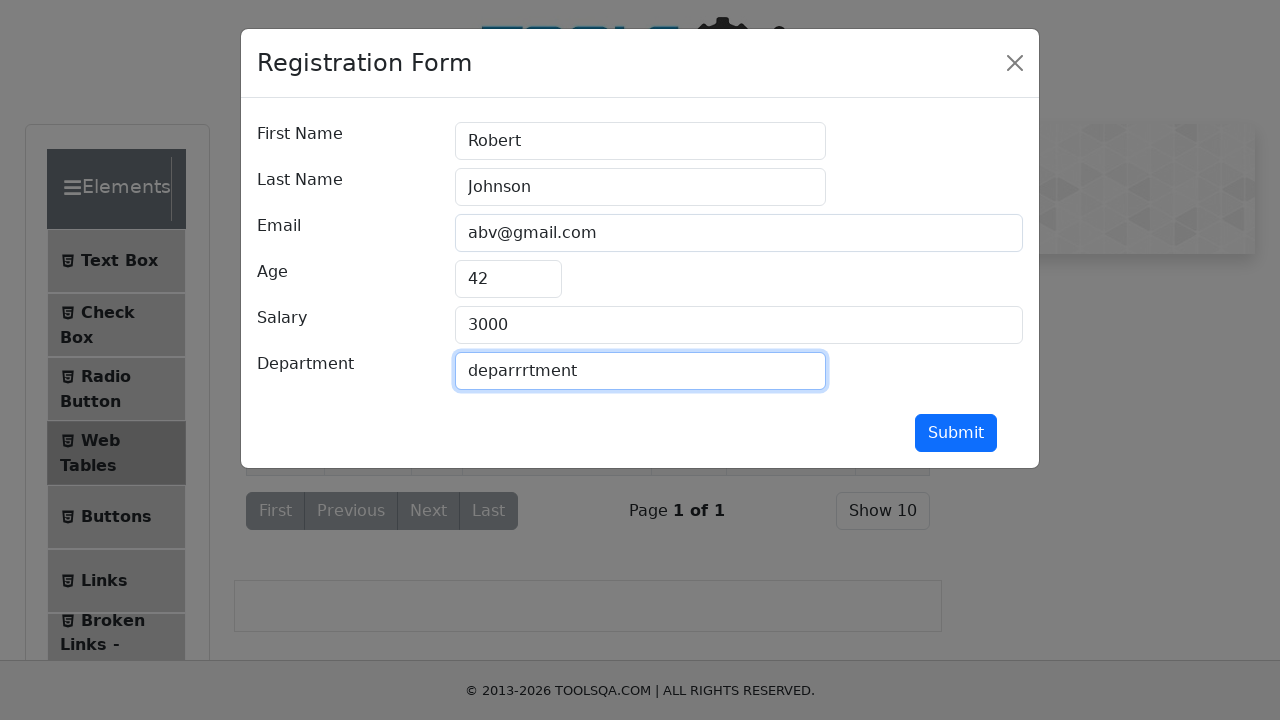

Clicked submit button to submit the form at (956, 433) on button#submit
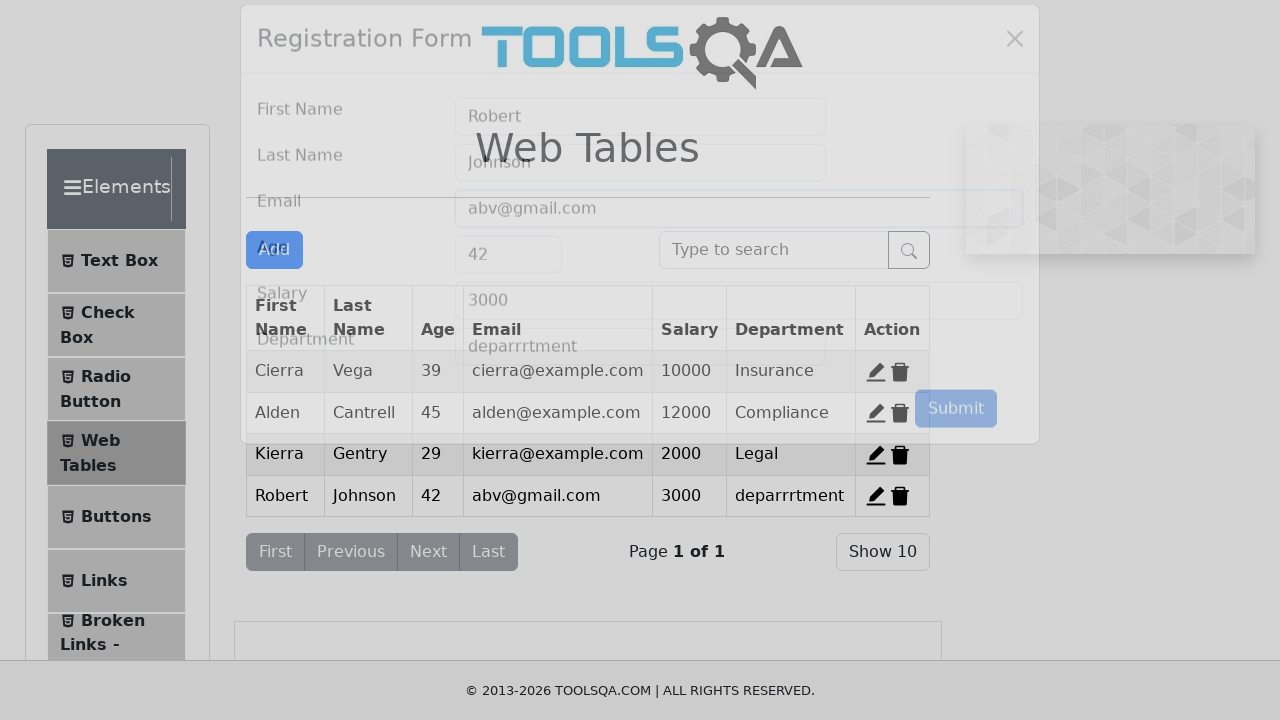

Filled searchBox field with 'abv@gmail.com' on input#searchBox
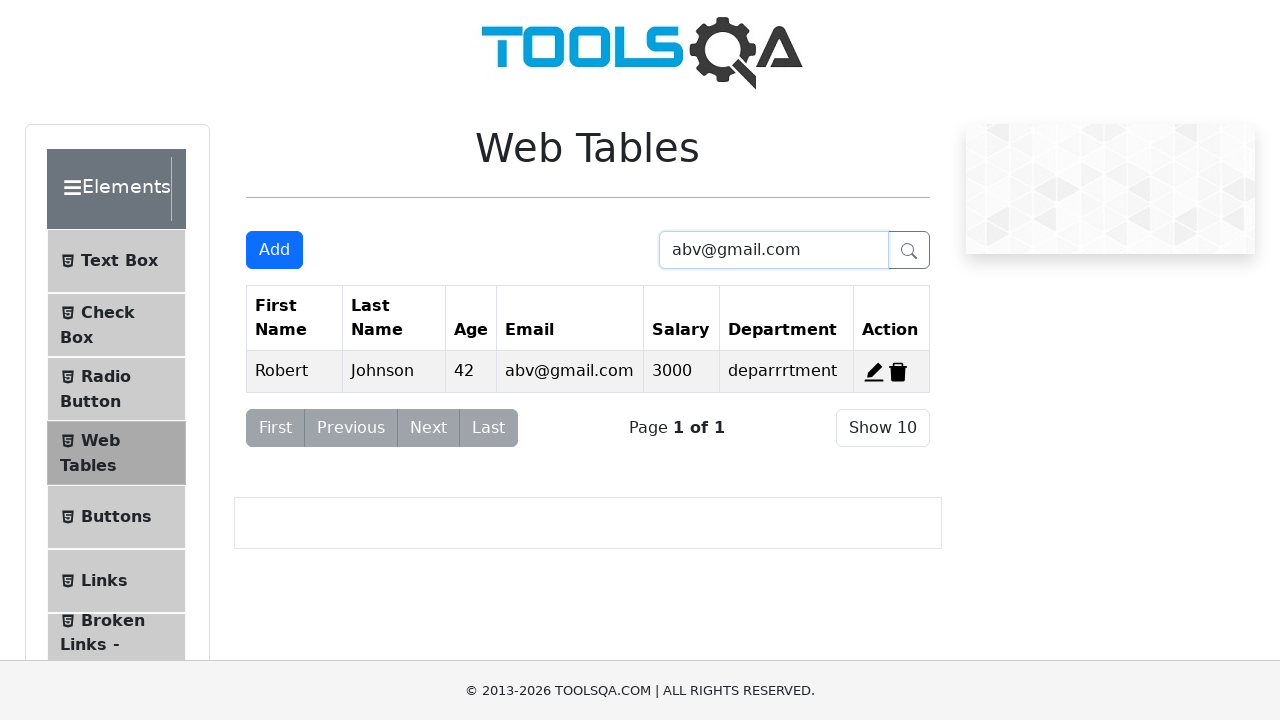

Located the new entry by email address
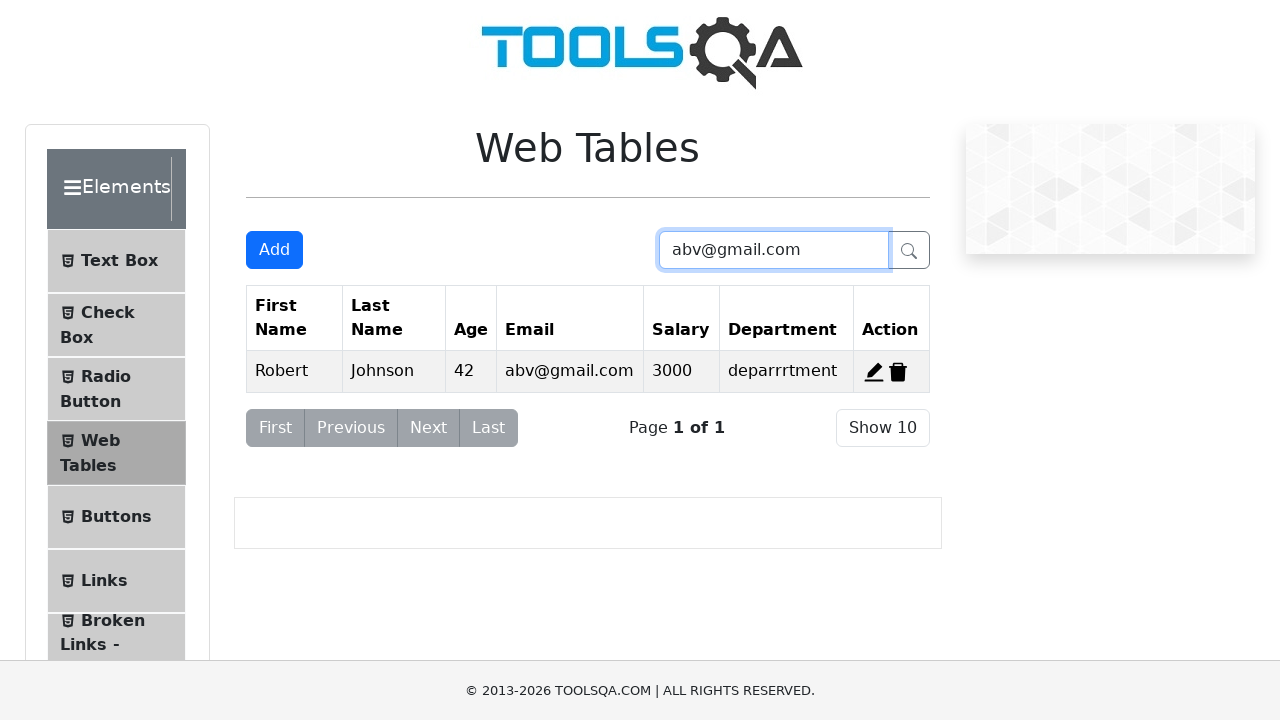

Verified new entry with email 'abv@gmail.com' is visible in table
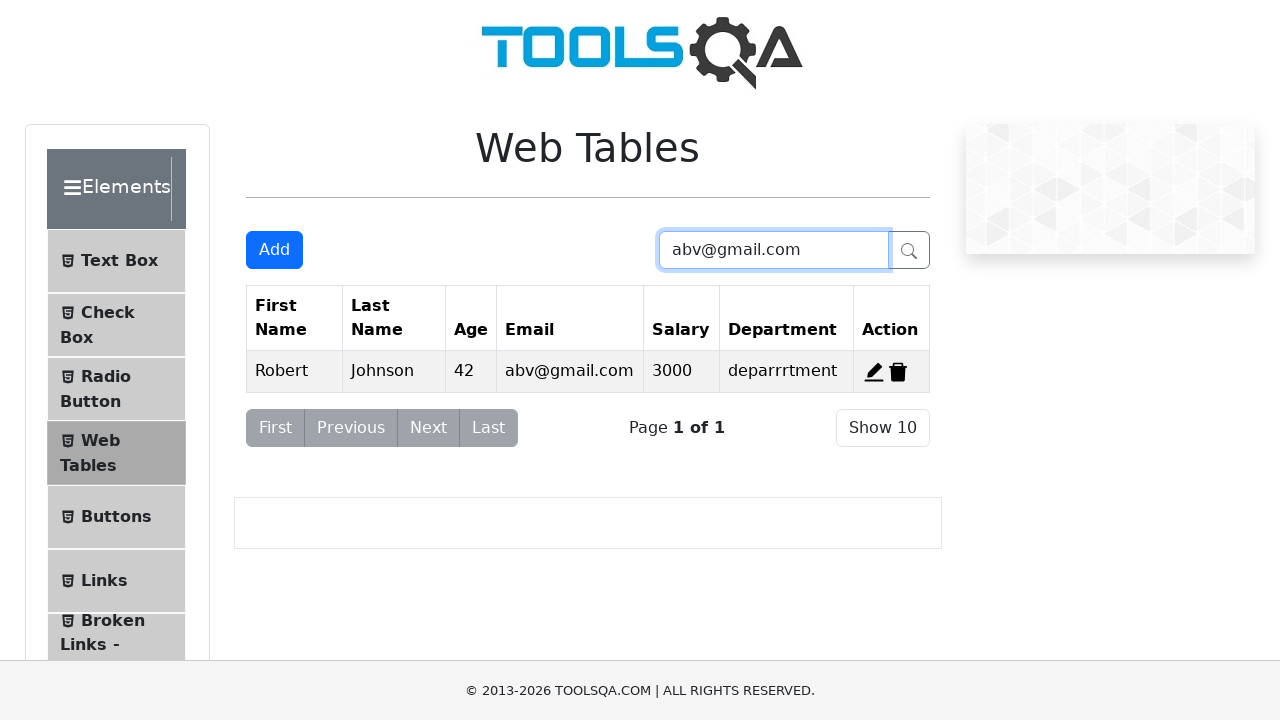

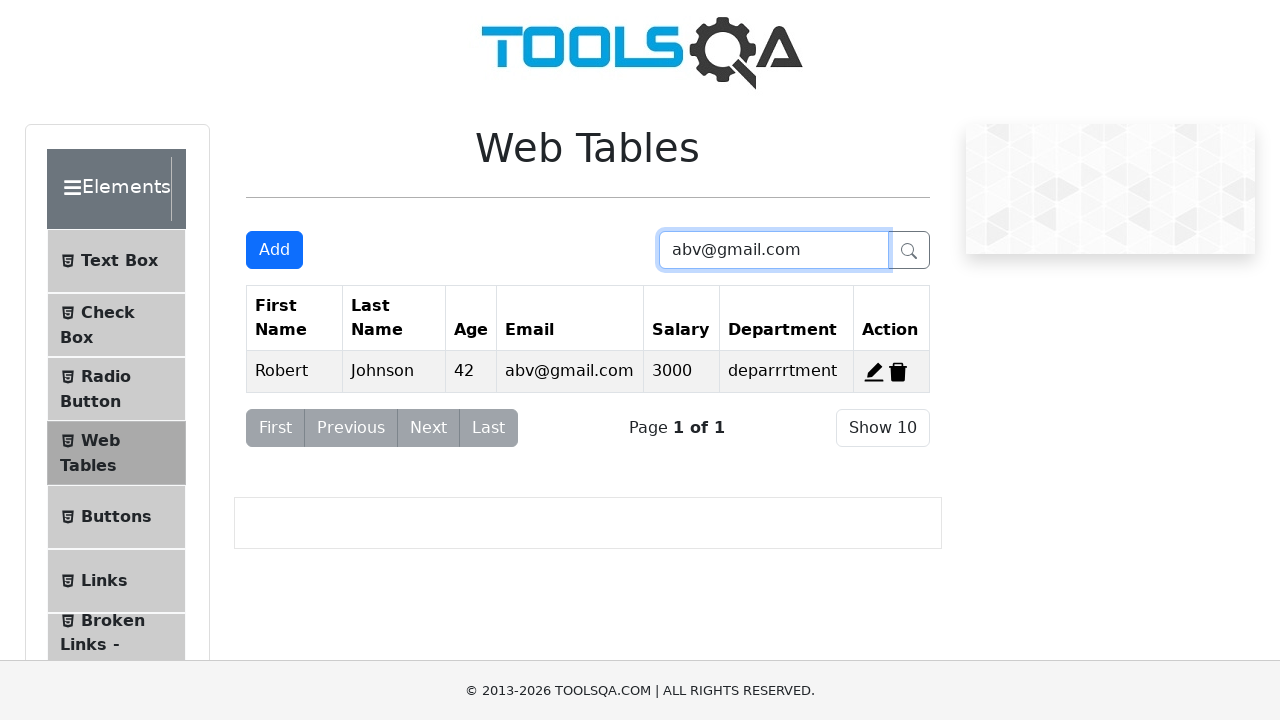